Opens three new tabs with different car/bike rental websites

Starting URL: https://www.royalbrothers.com/mysore/bike-rentals

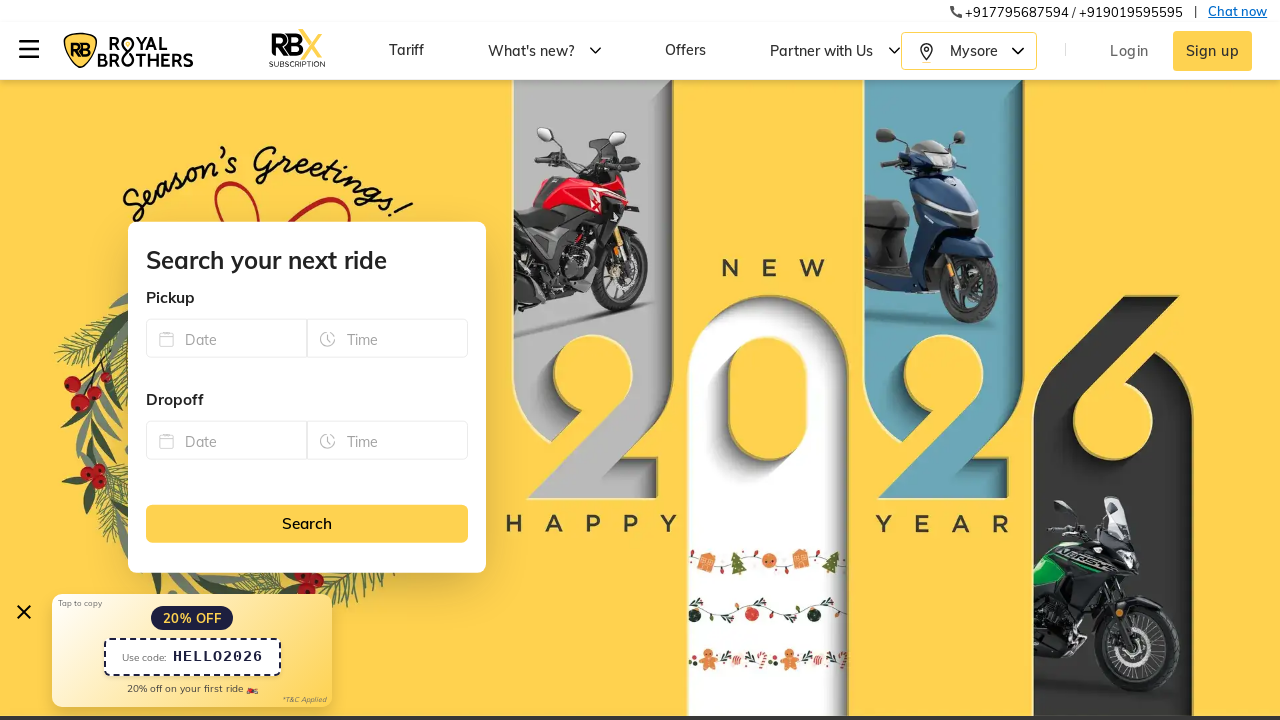

Opened new tab for ONN Bikes
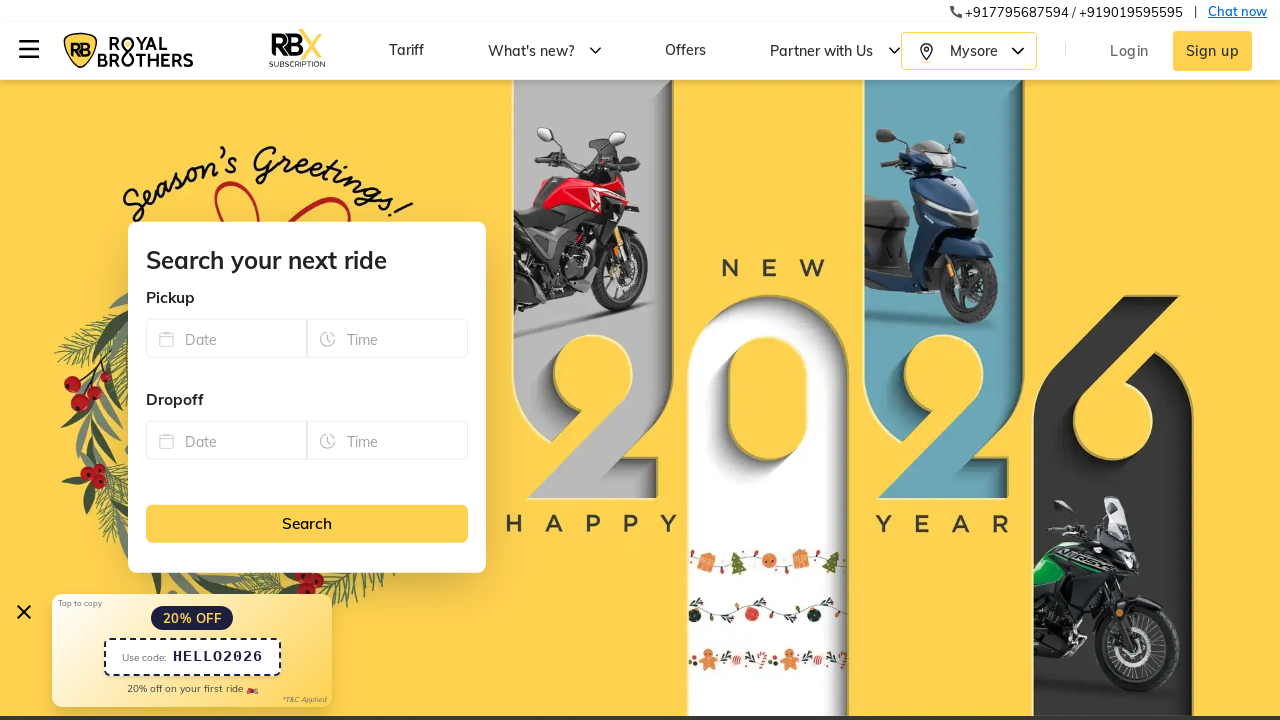

Navigated to ONN Bikes website
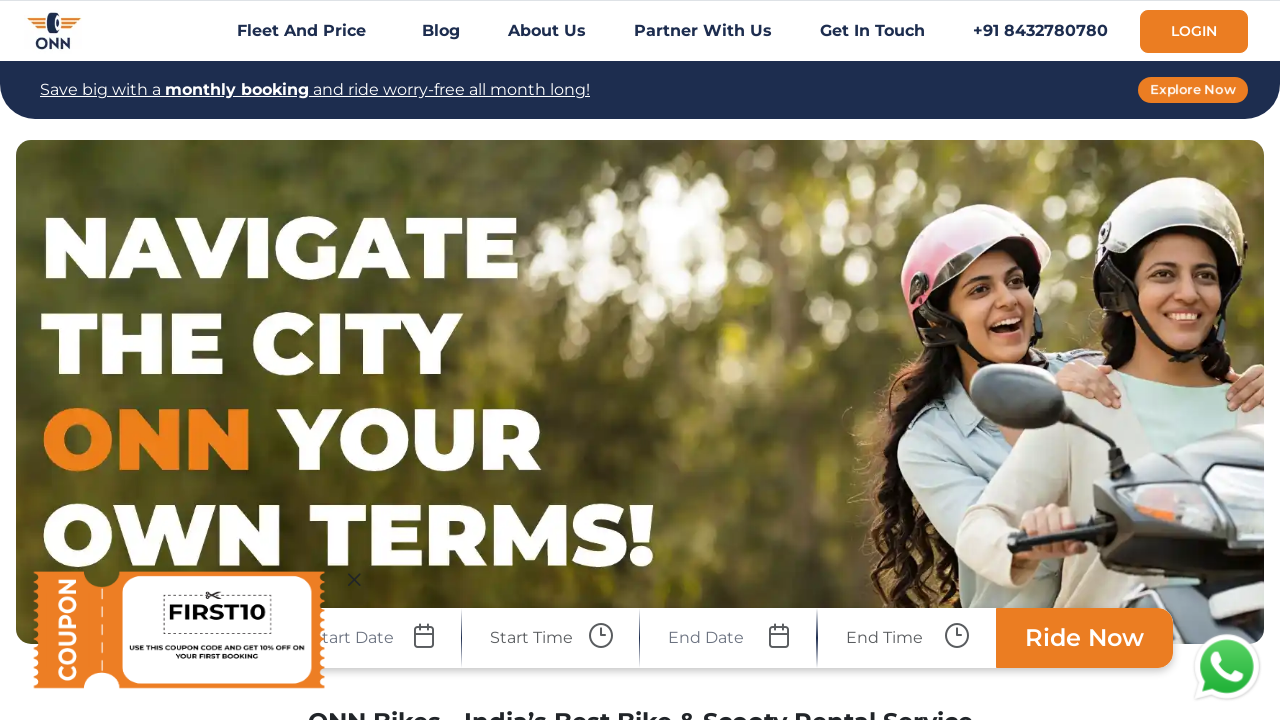

Opened new tab for Zoomcar
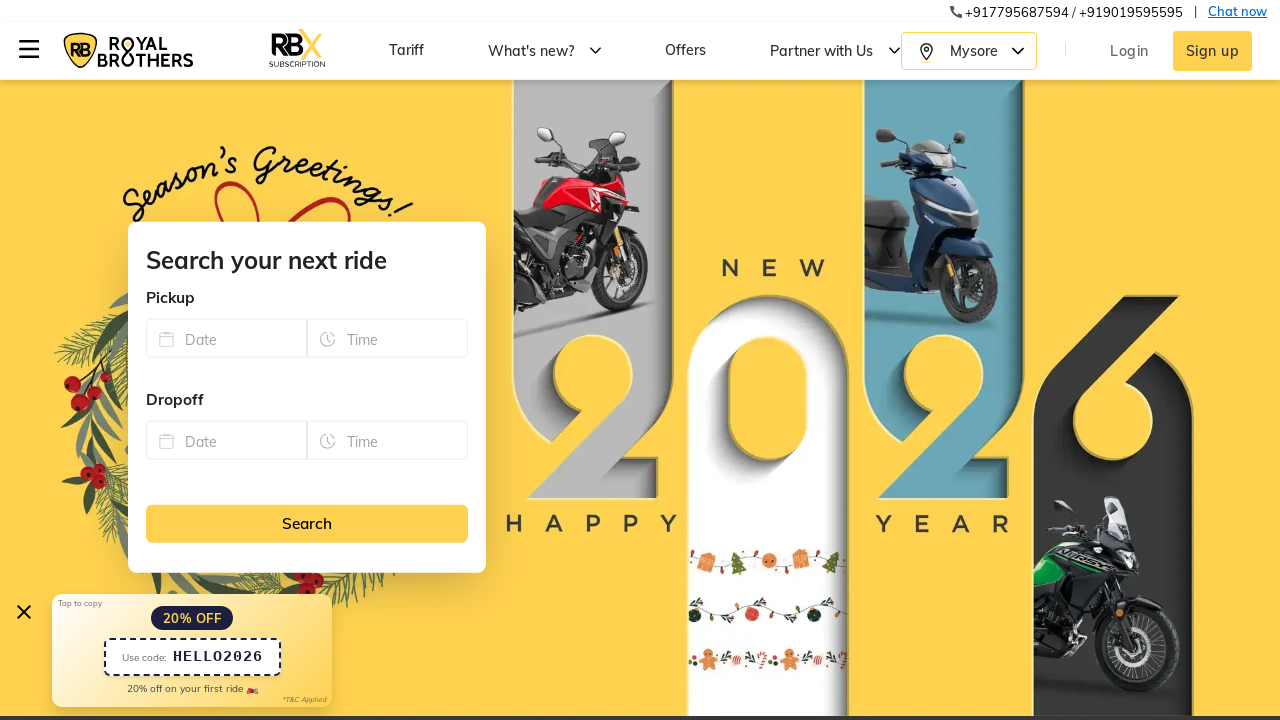

Navigated to Zoomcar website
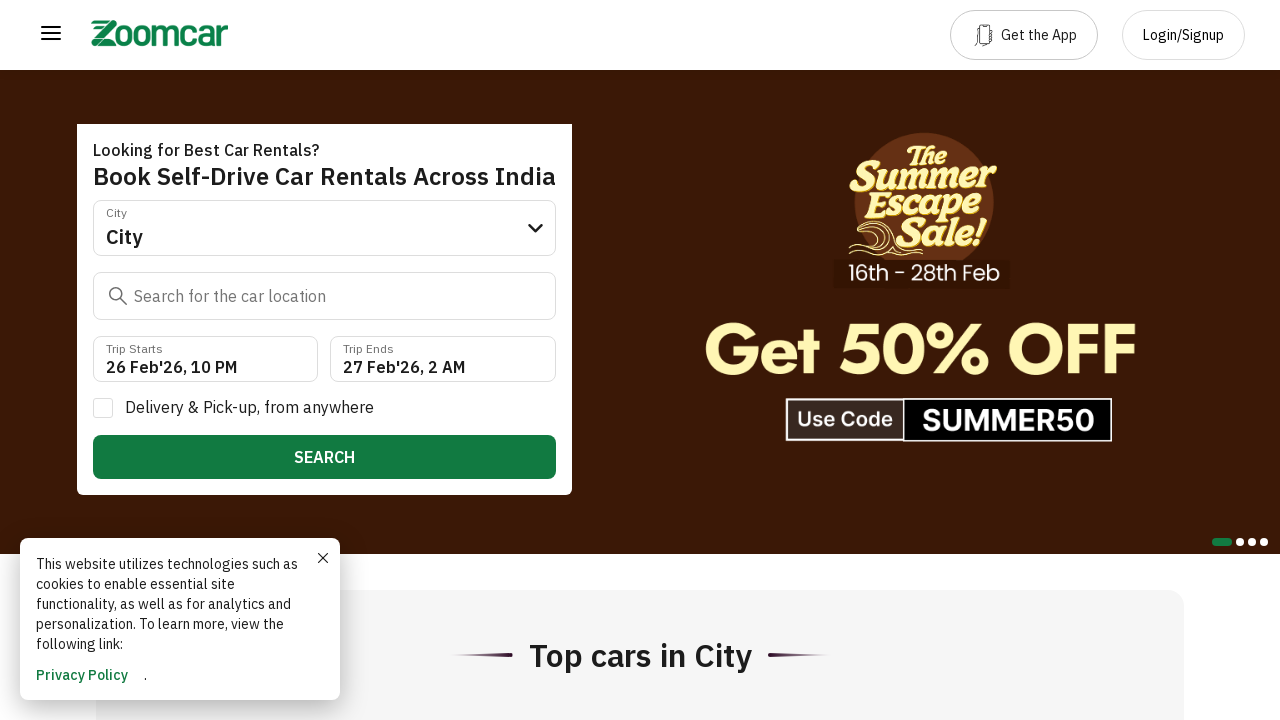

Opened new tab for Gaadi Booking
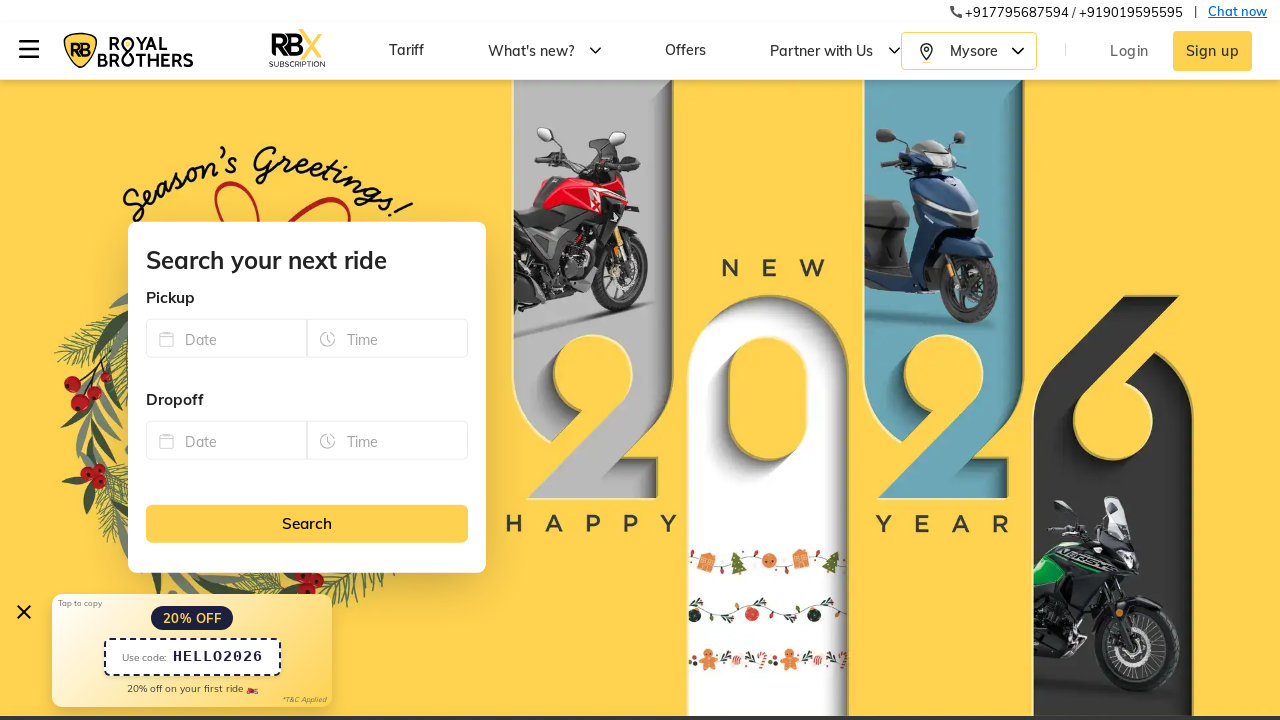

Navigated to Gaadi Booking website
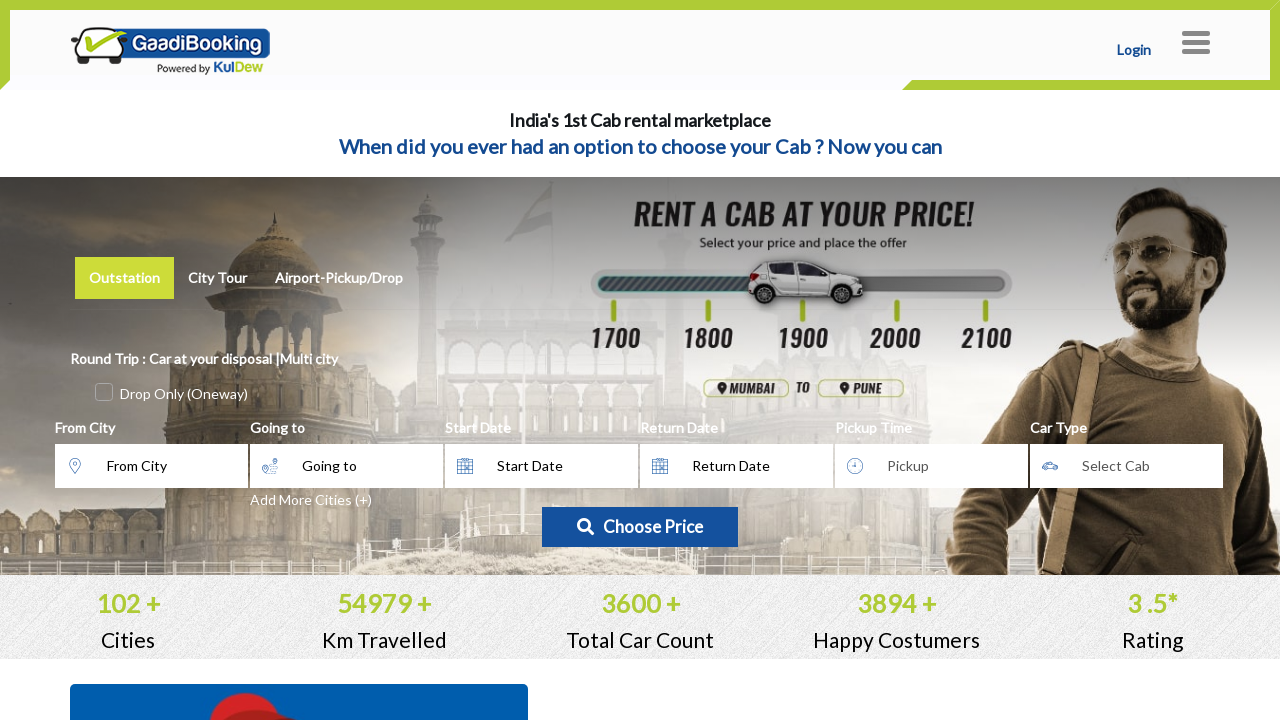

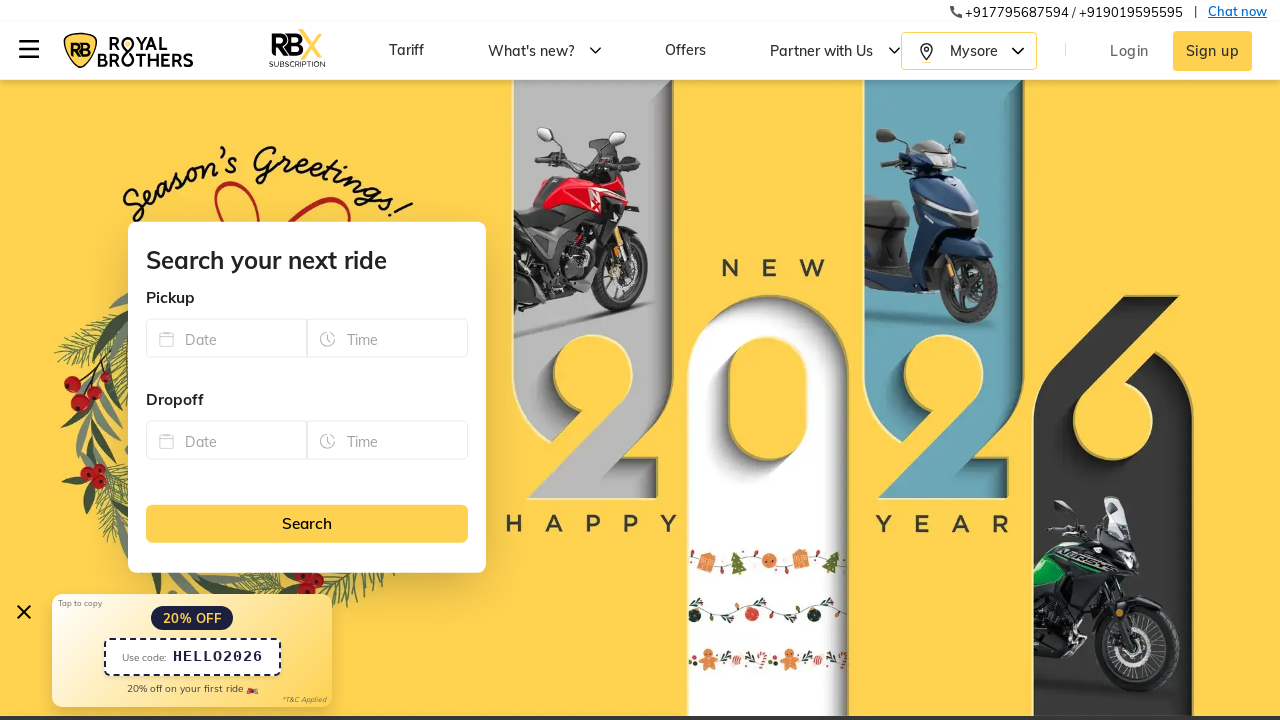